Tests various form controls on a flight booking page including passenger selection dropdowns, currency dropdown, and checkbox interactions

Starting URL: https://rahulshettyacademy.com/dropdownsPractise/

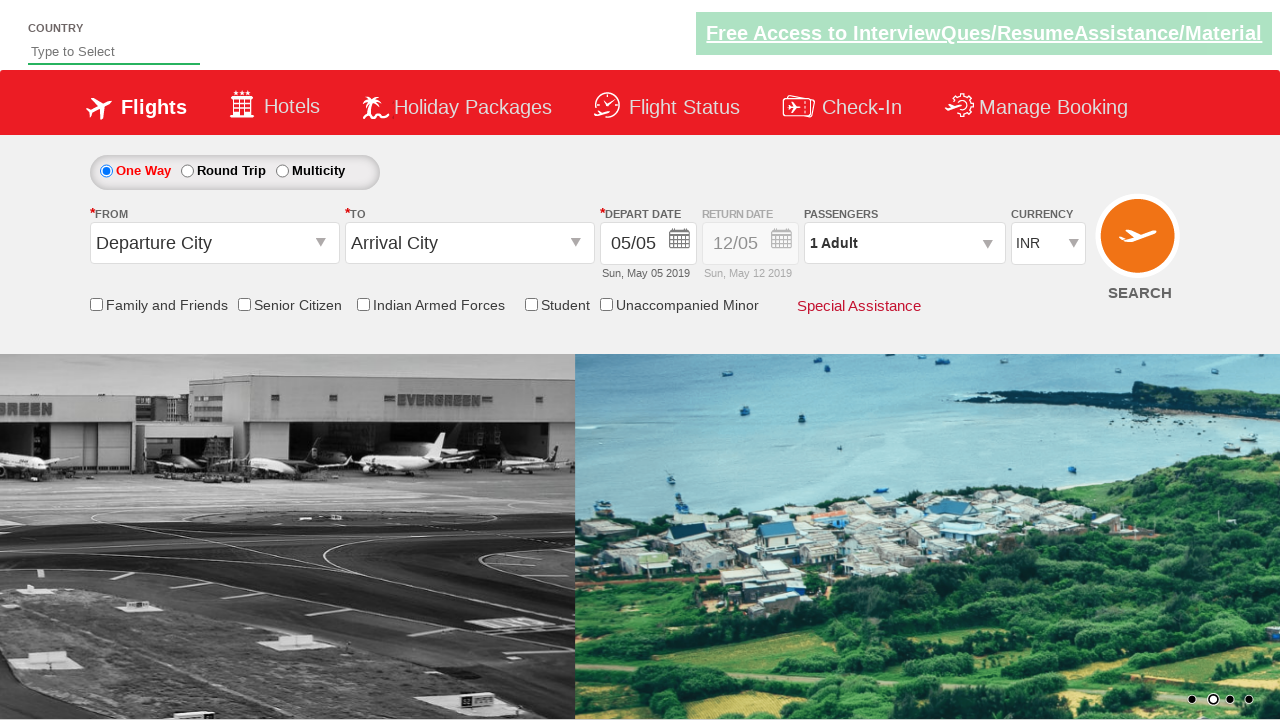

Clicked on passenger info dropdown to open passenger selection at (904, 243) on div#divpaxinfo
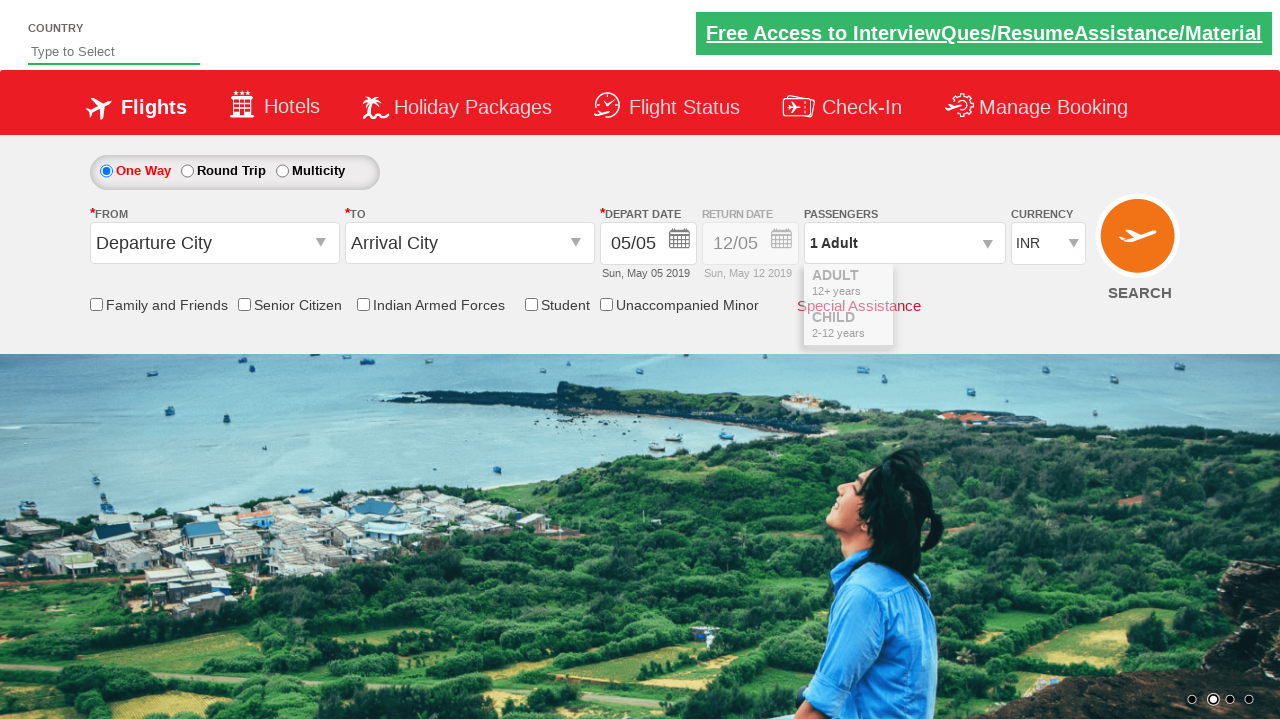

Incremented adult count (1st adult added) at (982, 288) on span#hrefIncAdt
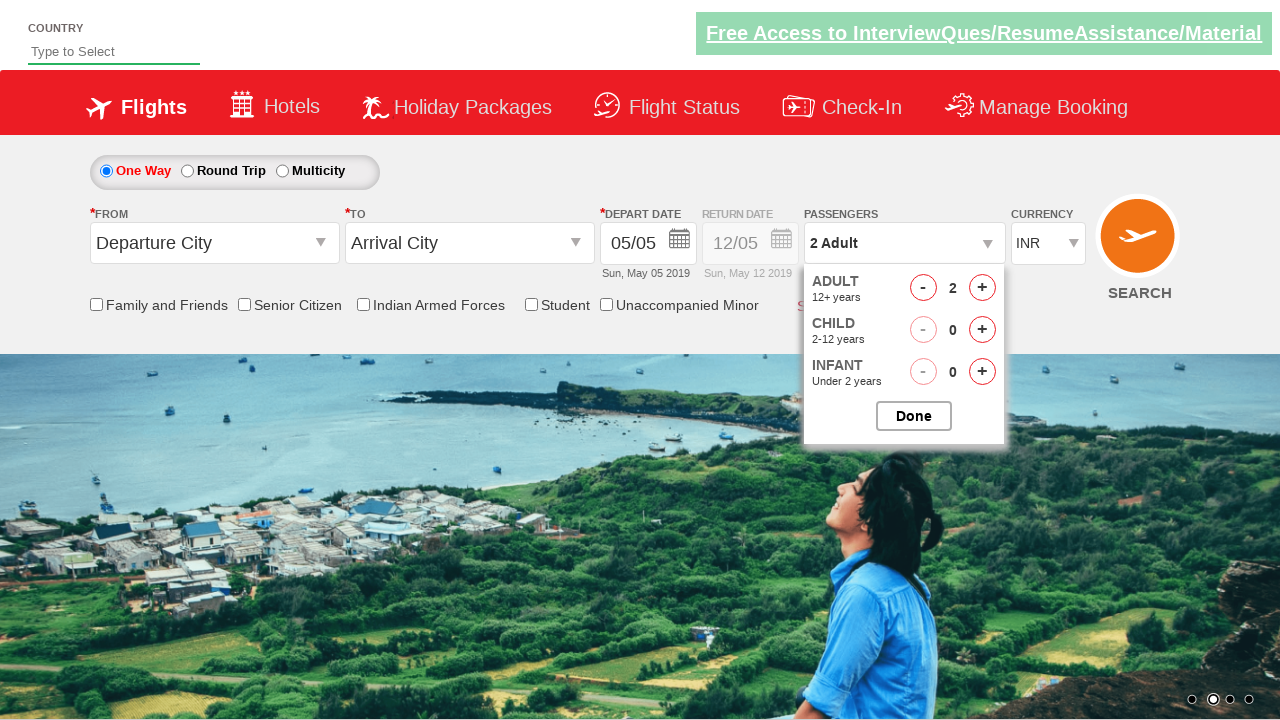

Incremented adult count (2nd adult added) at (982, 288) on span#hrefIncAdt
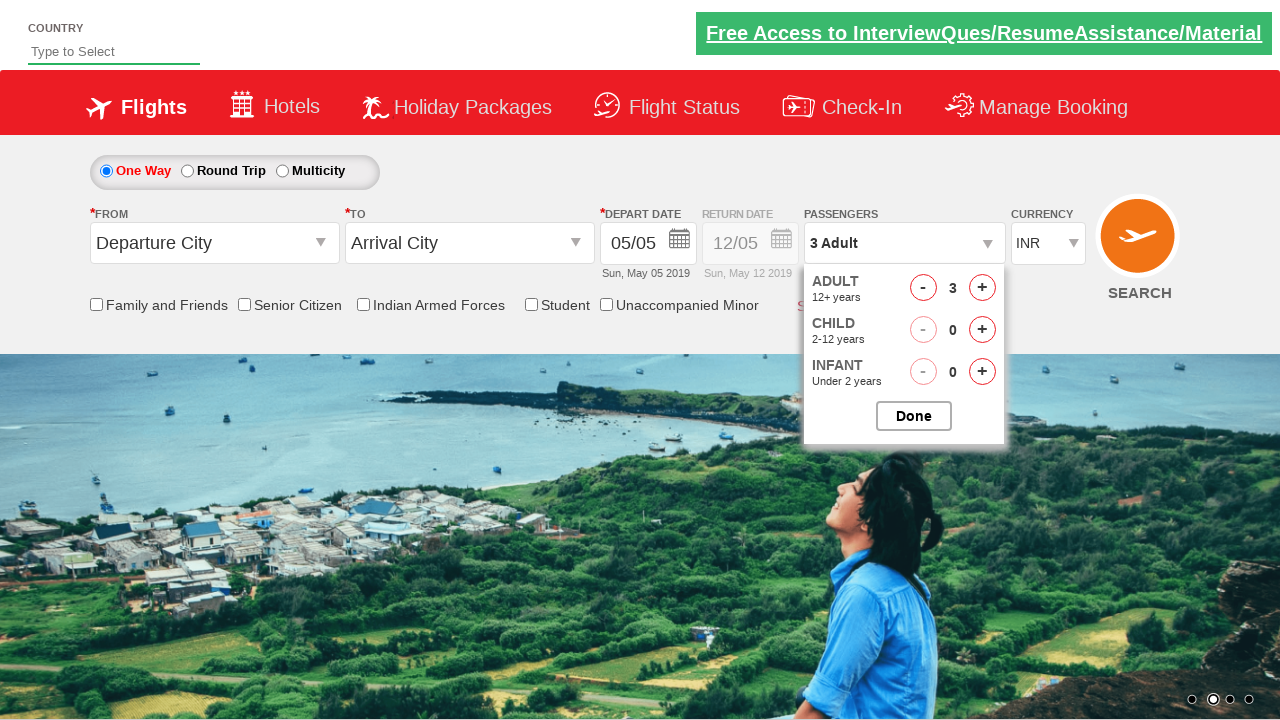

Incremented children count (1st child added) at (982, 330) on span#hrefIncChd
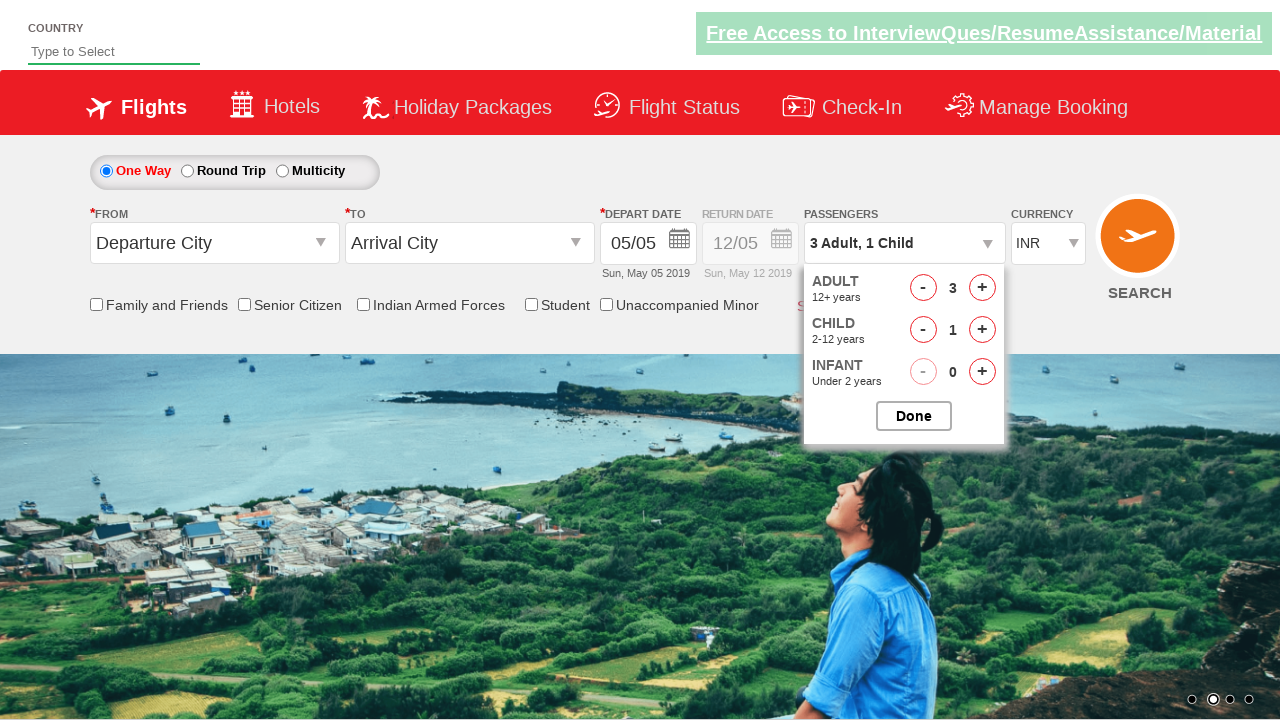

Incremented children count (2nd child added) at (982, 330) on span#hrefIncChd
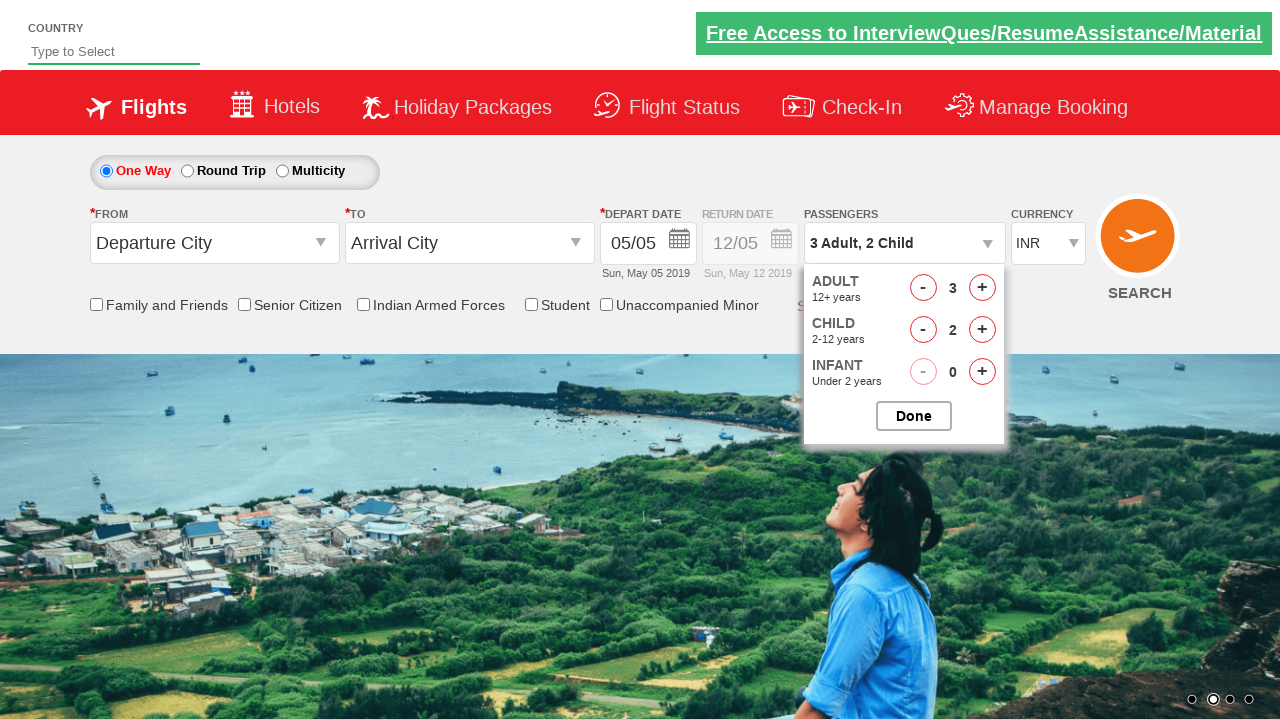

Incremented infant count (1st infant added) at (982, 372) on span#hrefIncInf
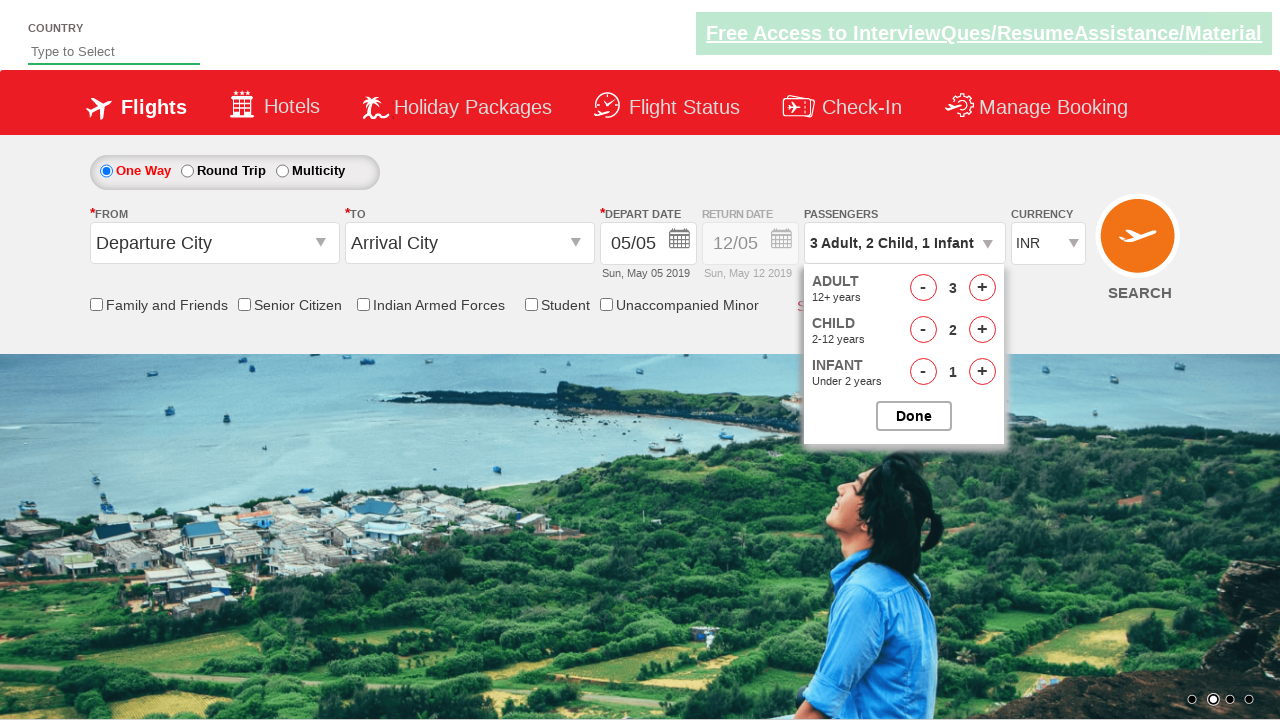

Incremented infant count (2nd infant added) at (982, 372) on span#hrefIncInf
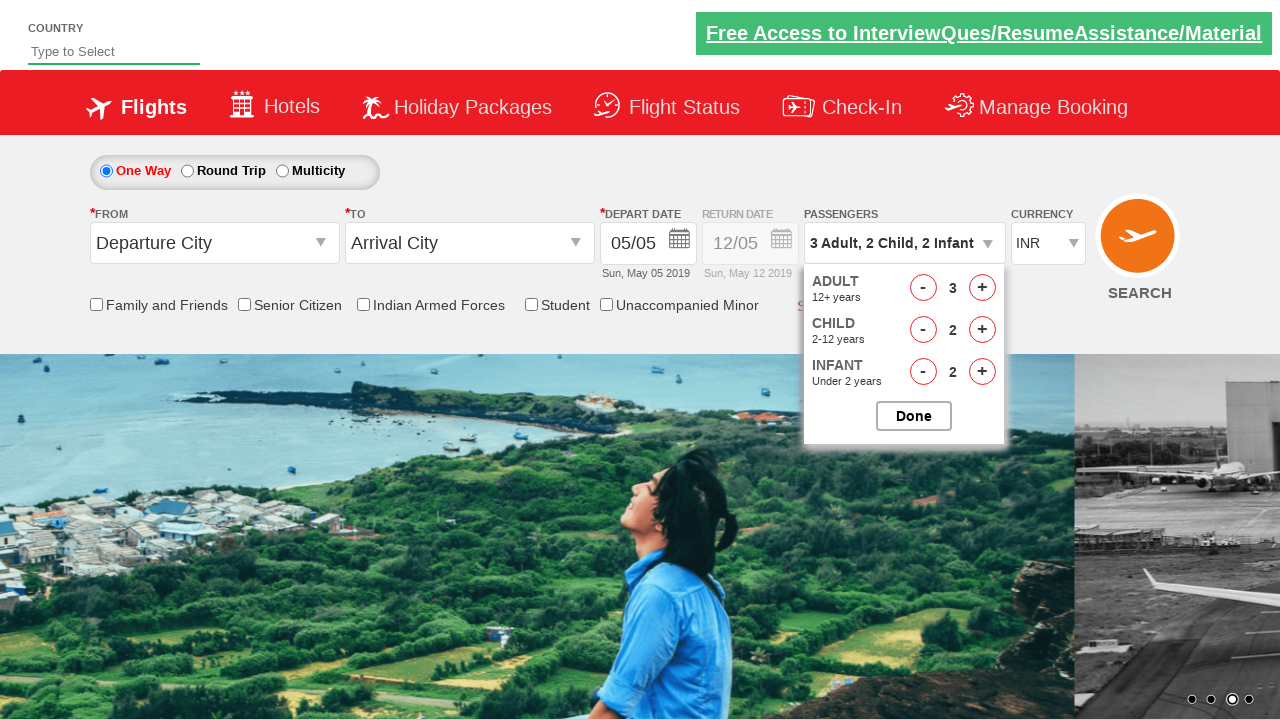

Incremented infant count (3rd infant added) at (982, 372) on span#hrefIncInf
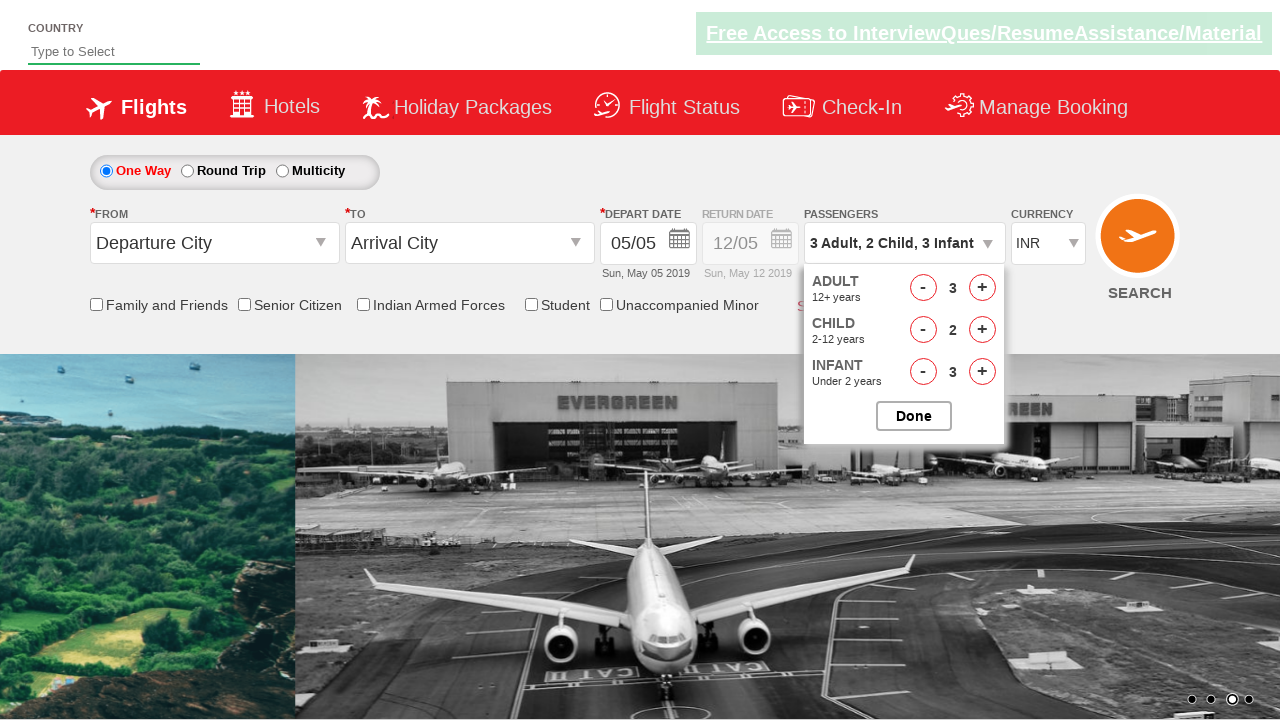

Closed passenger selection dropdown at (914, 416) on input#btnclosepaxoption
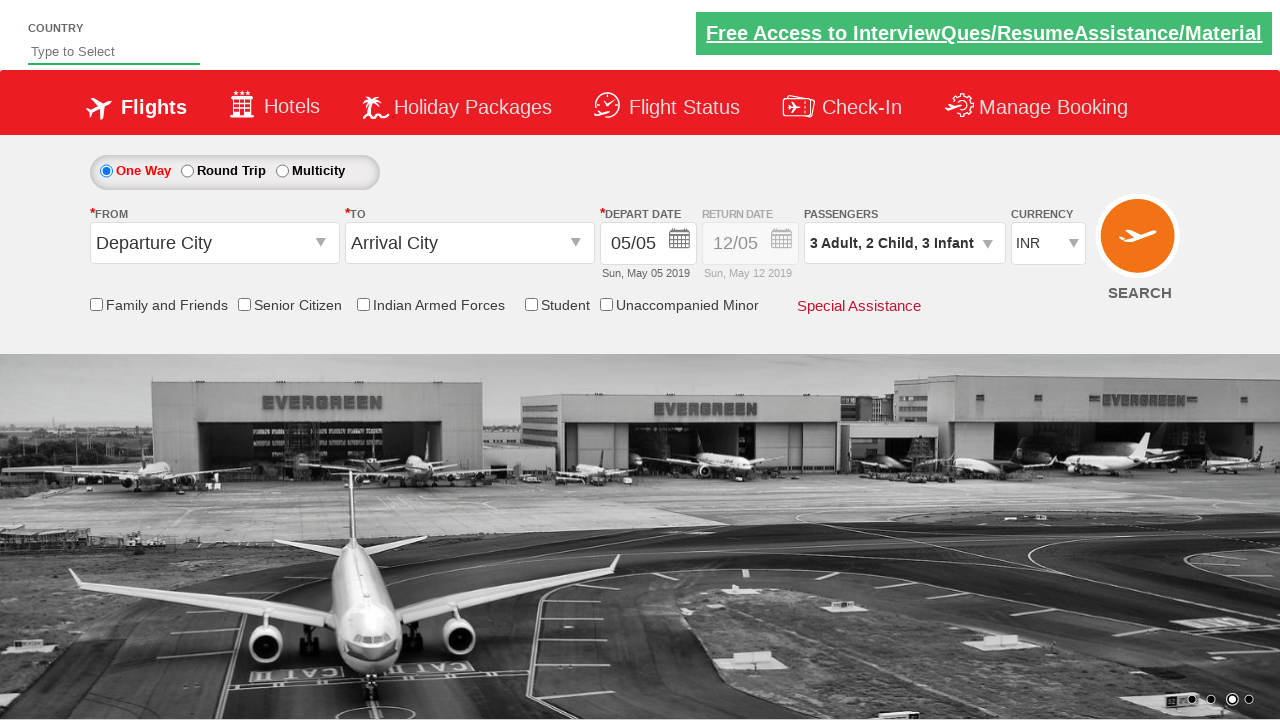

Selected currency option at index 2 from currency dropdown on select#ctl00_mainContent_DropDownListCurrency
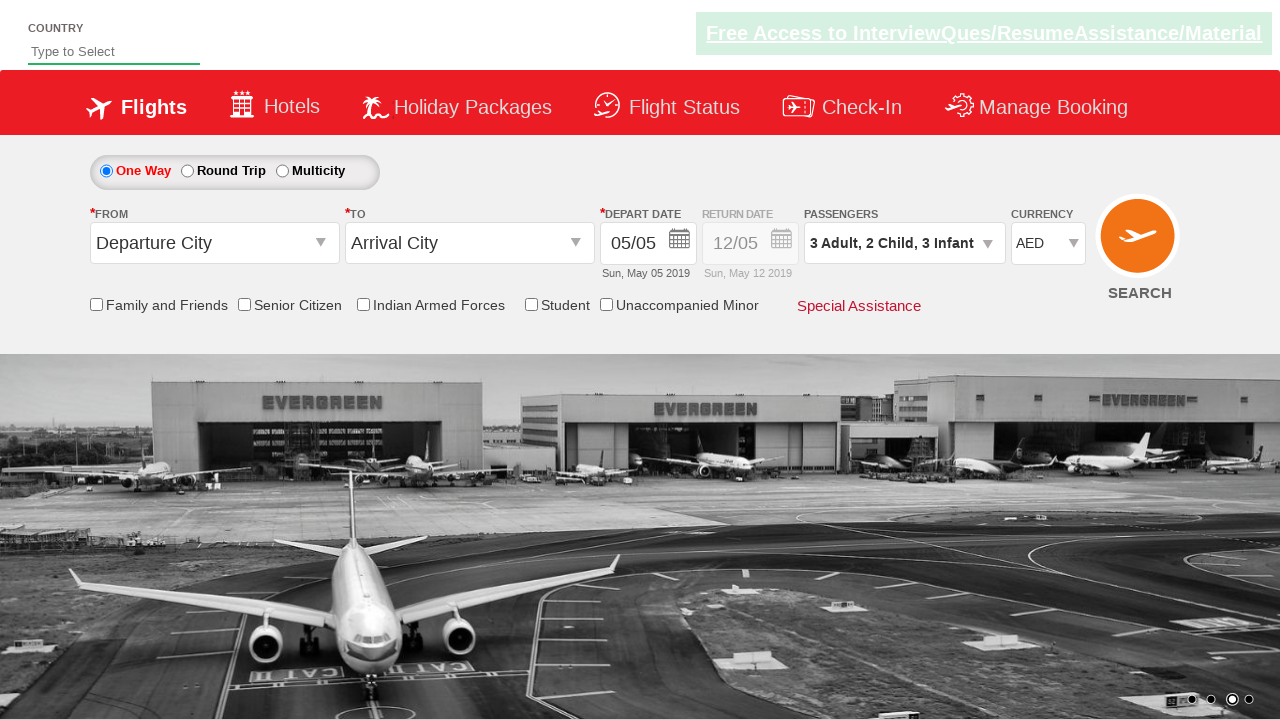

Checked the friends and family checkbox at (96, 304) on input#ctl00_mainContent_chk_friendsandfamily
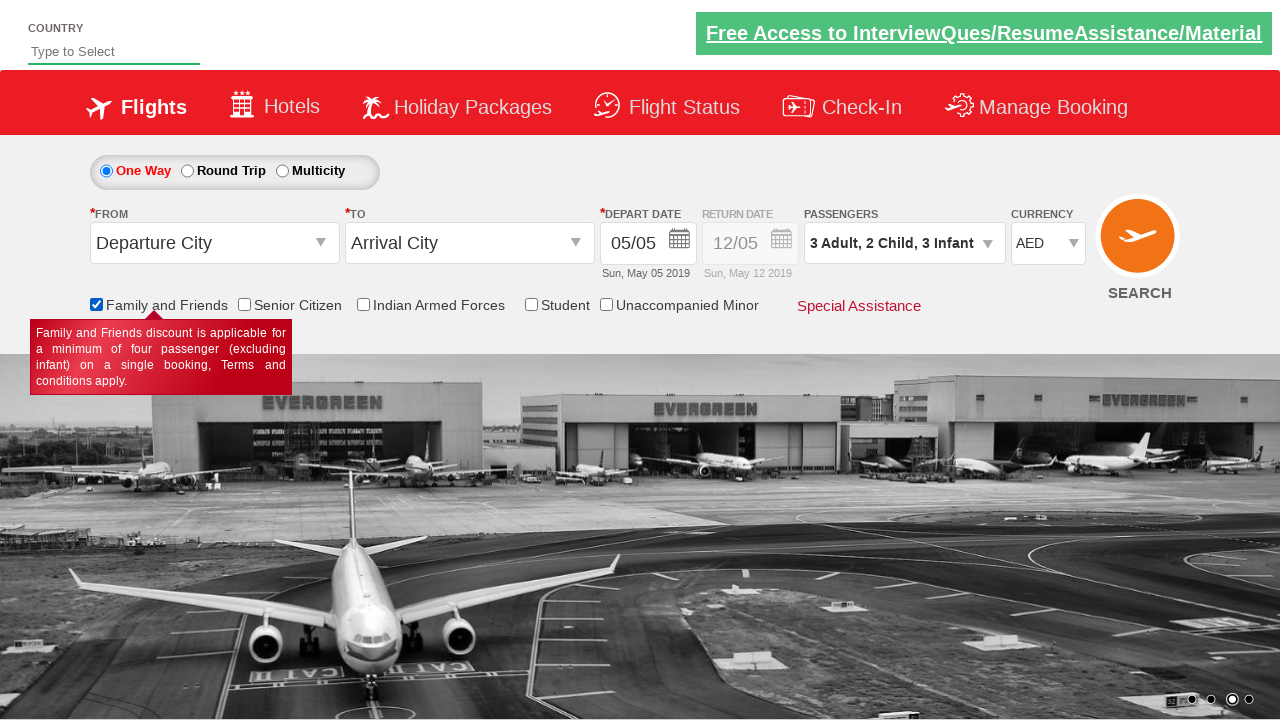

Unchecked the friends and family checkbox at (96, 304) on input#ctl00_mainContent_chk_friendsandfamily
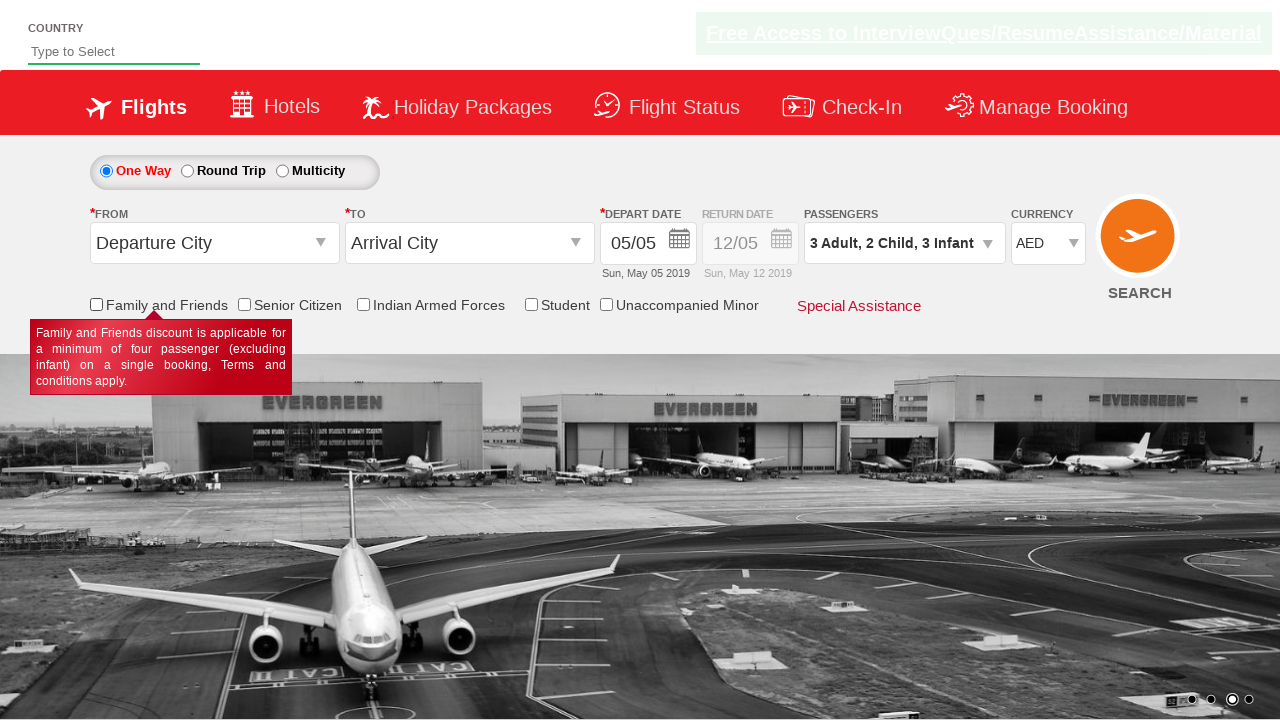

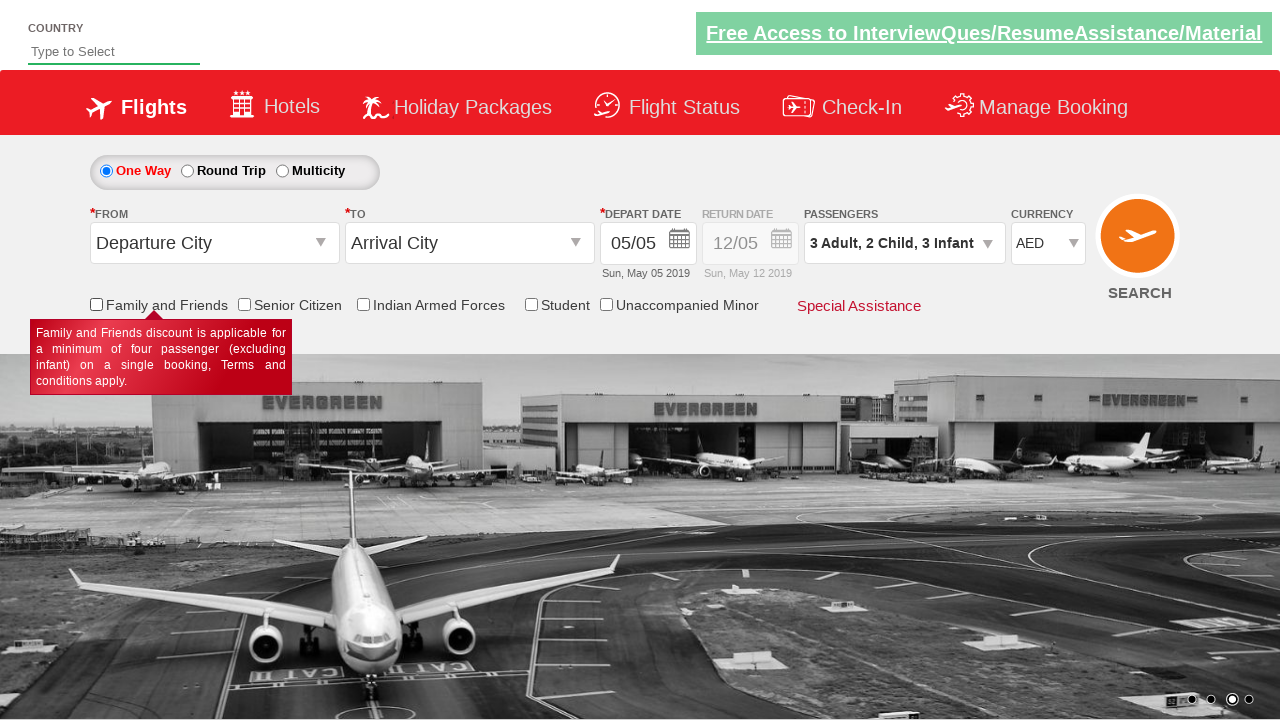